Tests that clicking Clear completed removes completed items from the list

Starting URL: https://demo.playwright.dev/todomvc

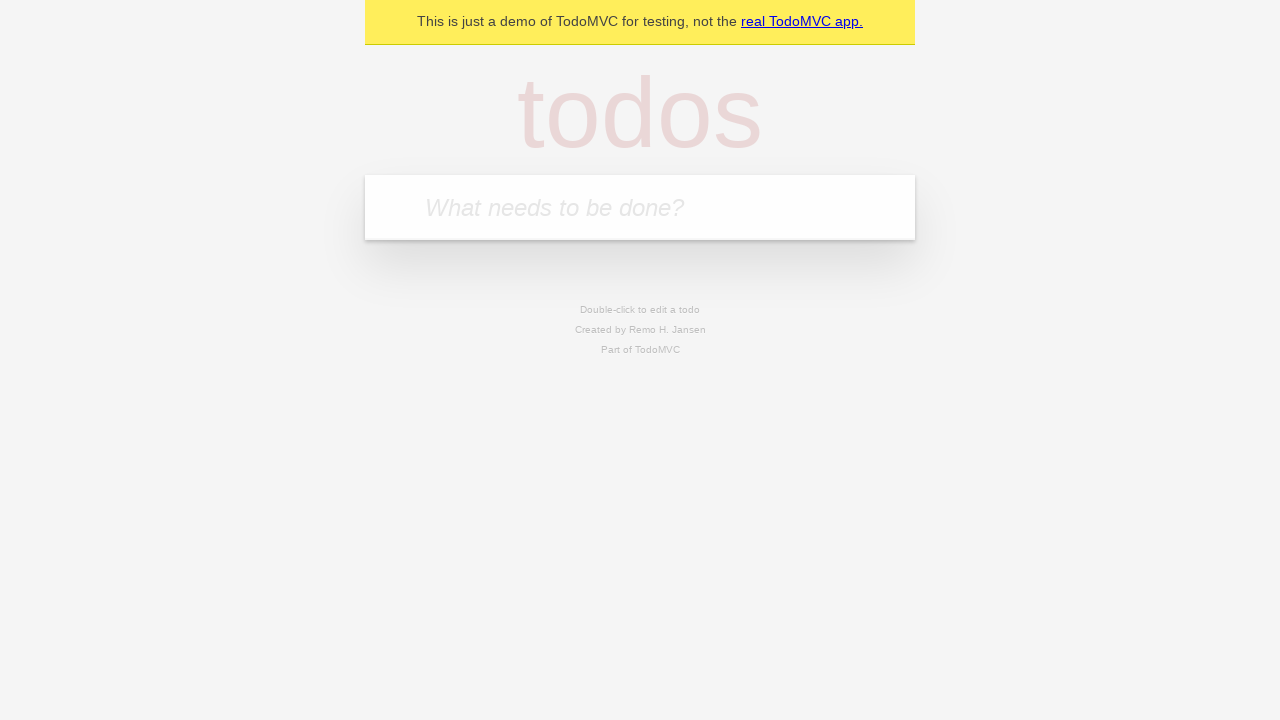

Filled todo input with 'buy some cheese' on internal:attr=[placeholder="What needs to be done?"i]
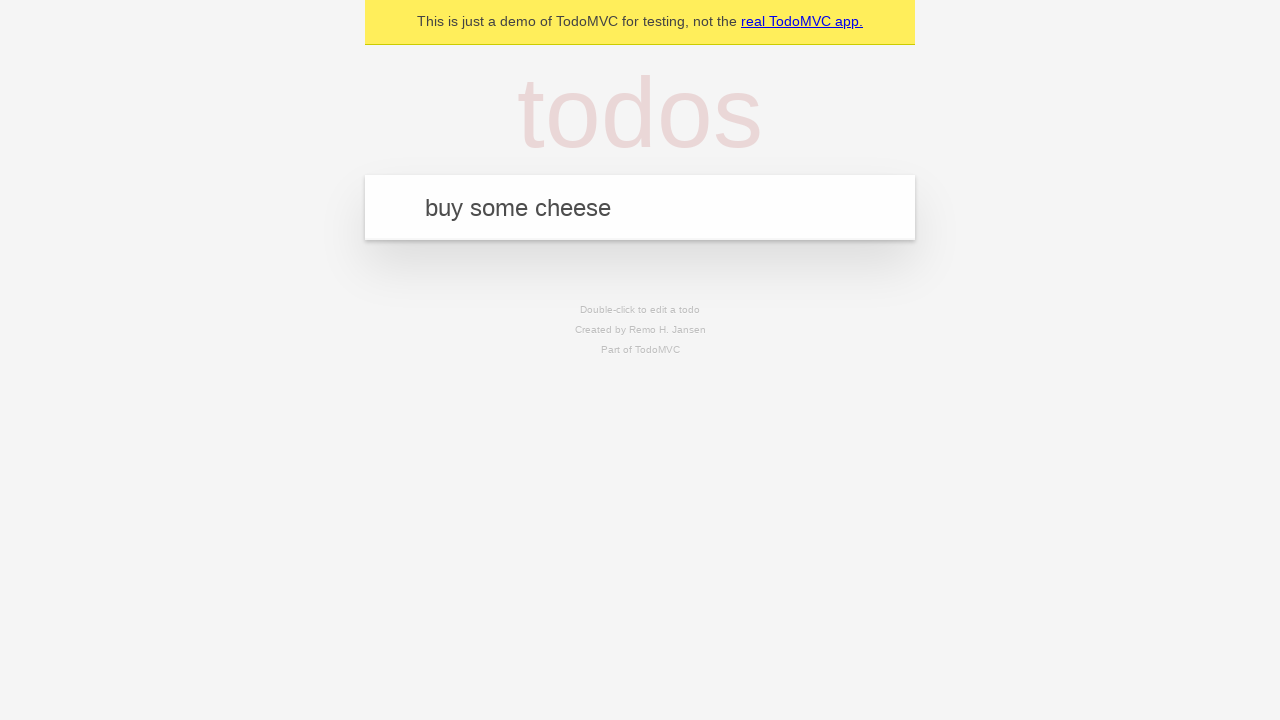

Pressed Enter to add todo 'buy some cheese' on internal:attr=[placeholder="What needs to be done?"i]
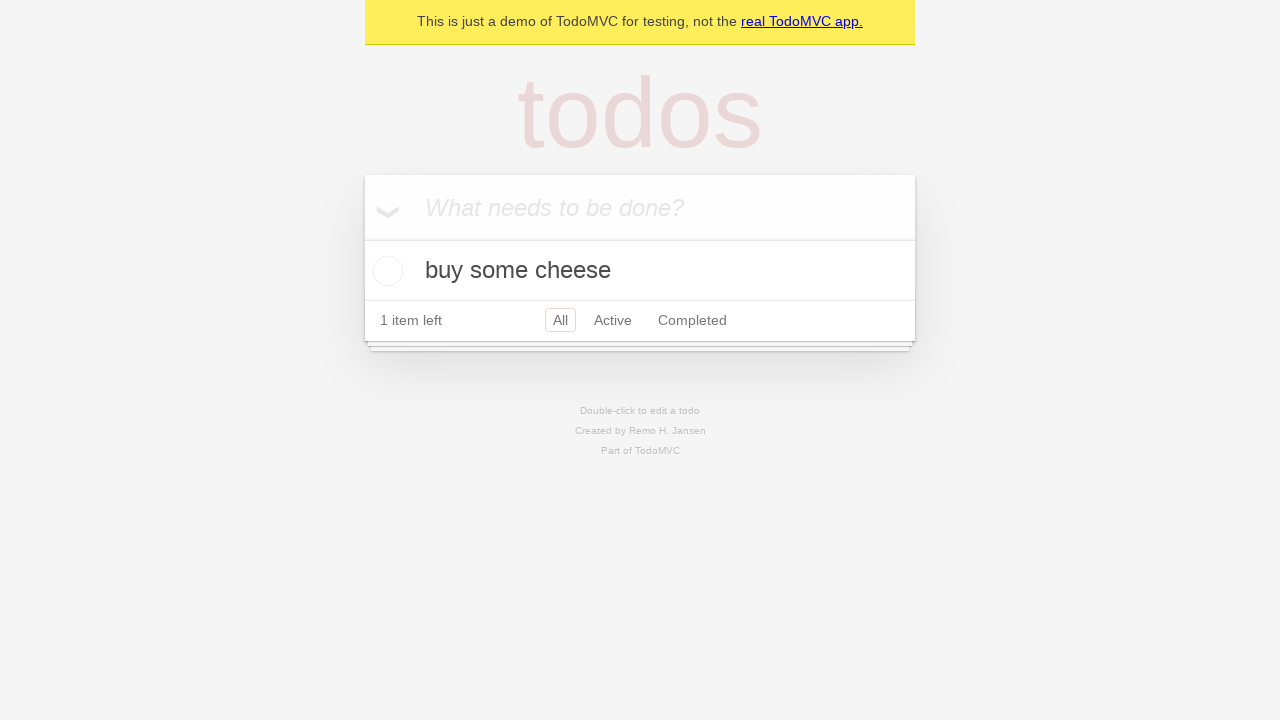

Filled todo input with 'feed the cat' on internal:attr=[placeholder="What needs to be done?"i]
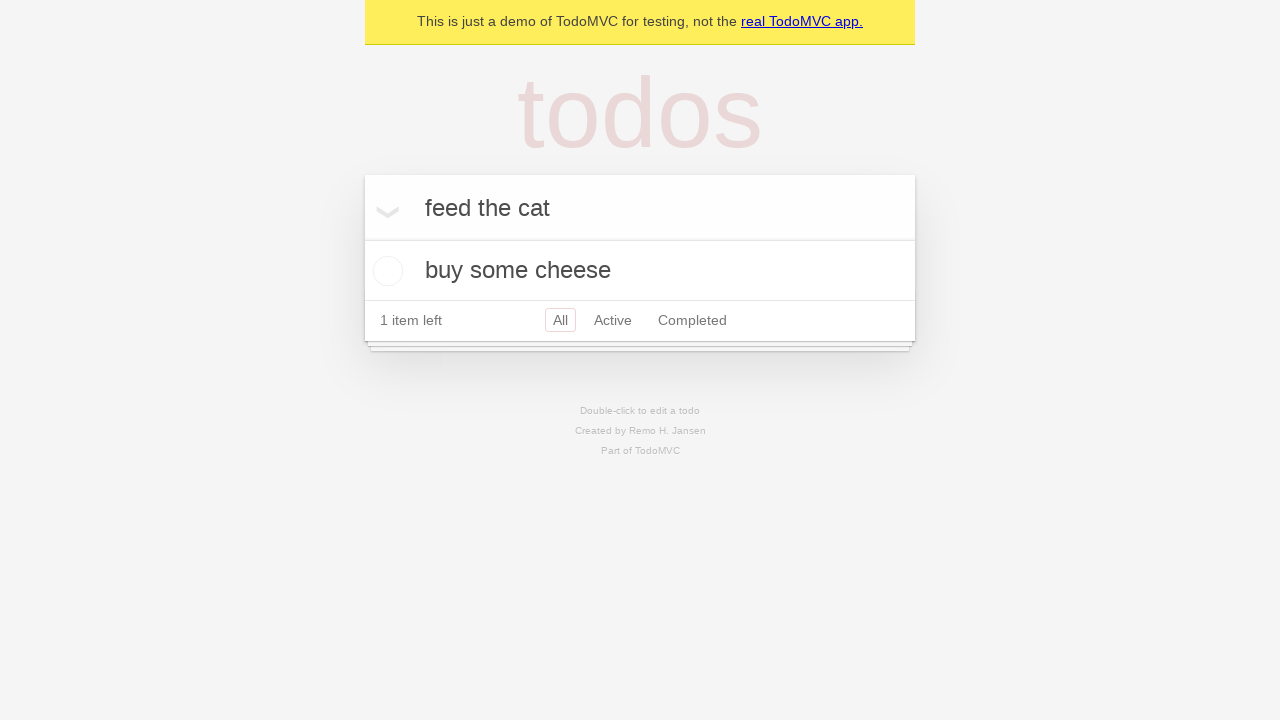

Pressed Enter to add todo 'feed the cat' on internal:attr=[placeholder="What needs to be done?"i]
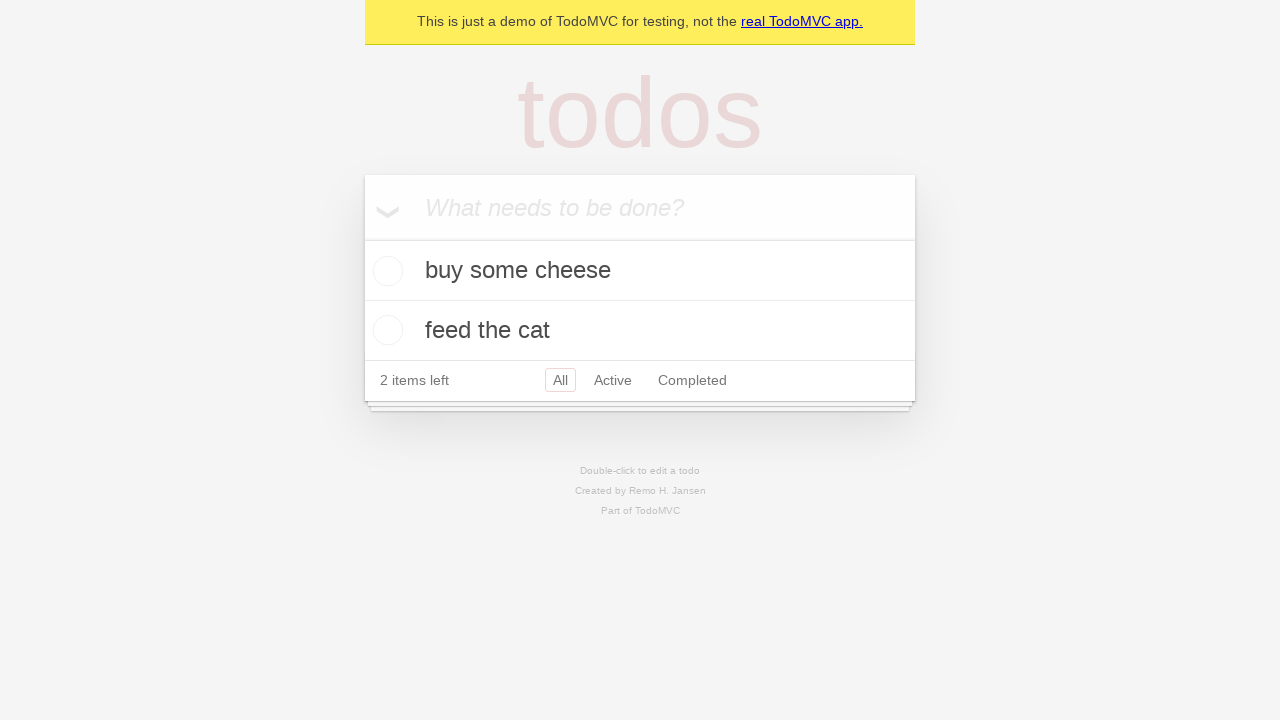

Filled todo input with 'book a doctors appointment' on internal:attr=[placeholder="What needs to be done?"i]
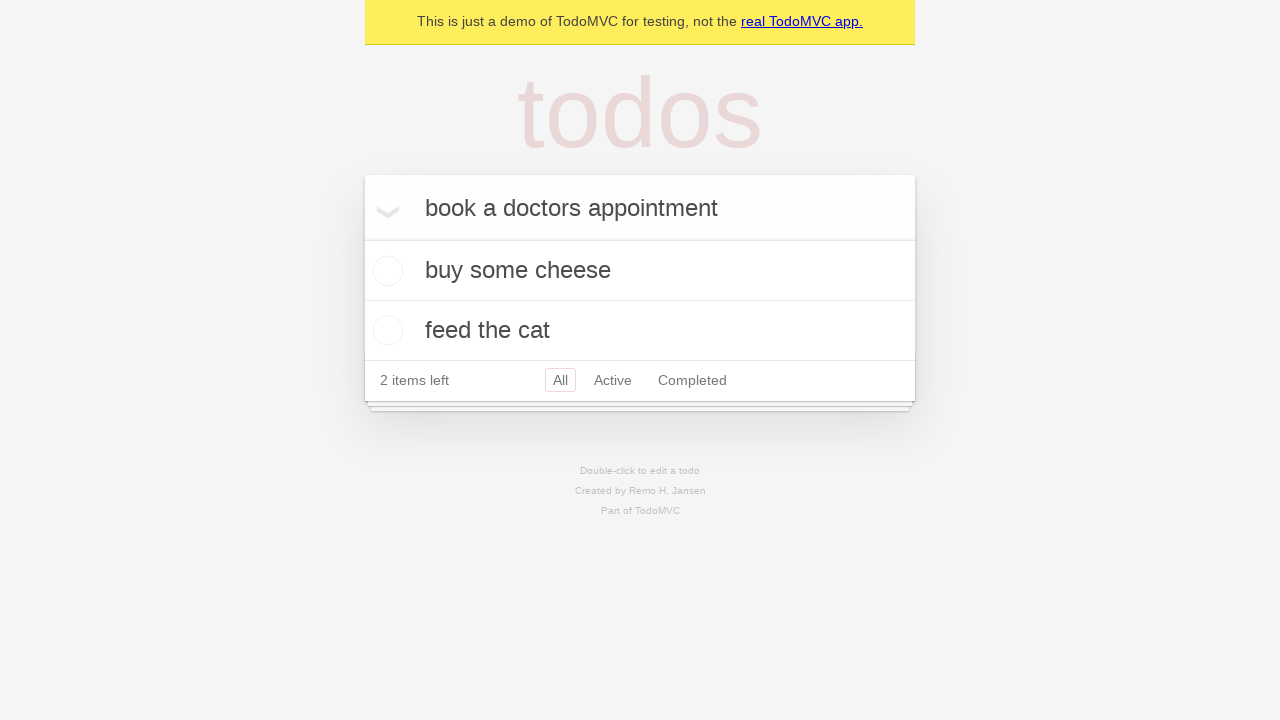

Pressed Enter to add todo 'book a doctors appointment' on internal:attr=[placeholder="What needs to be done?"i]
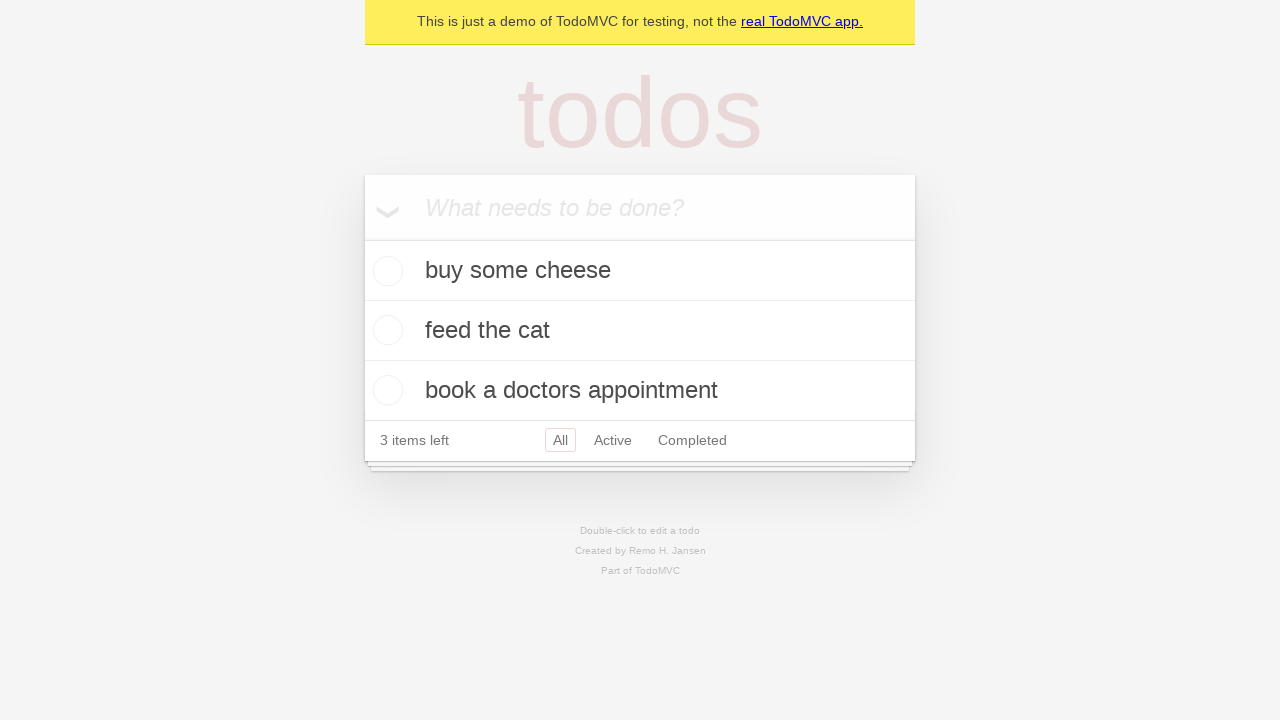

Waited for all 3 todos to be created
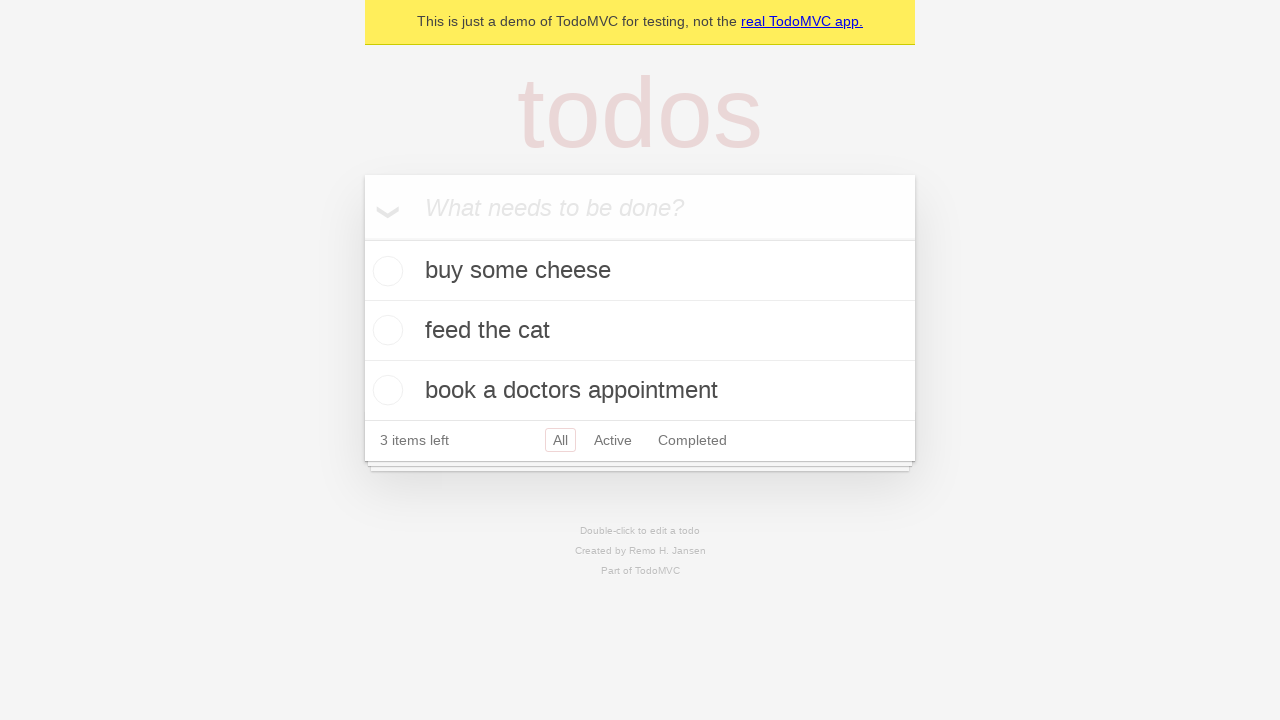

Checked the second todo item as completed at (385, 330) on internal:testid=[data-testid="todo-item"s] >> nth=1 >> internal:role=checkbox
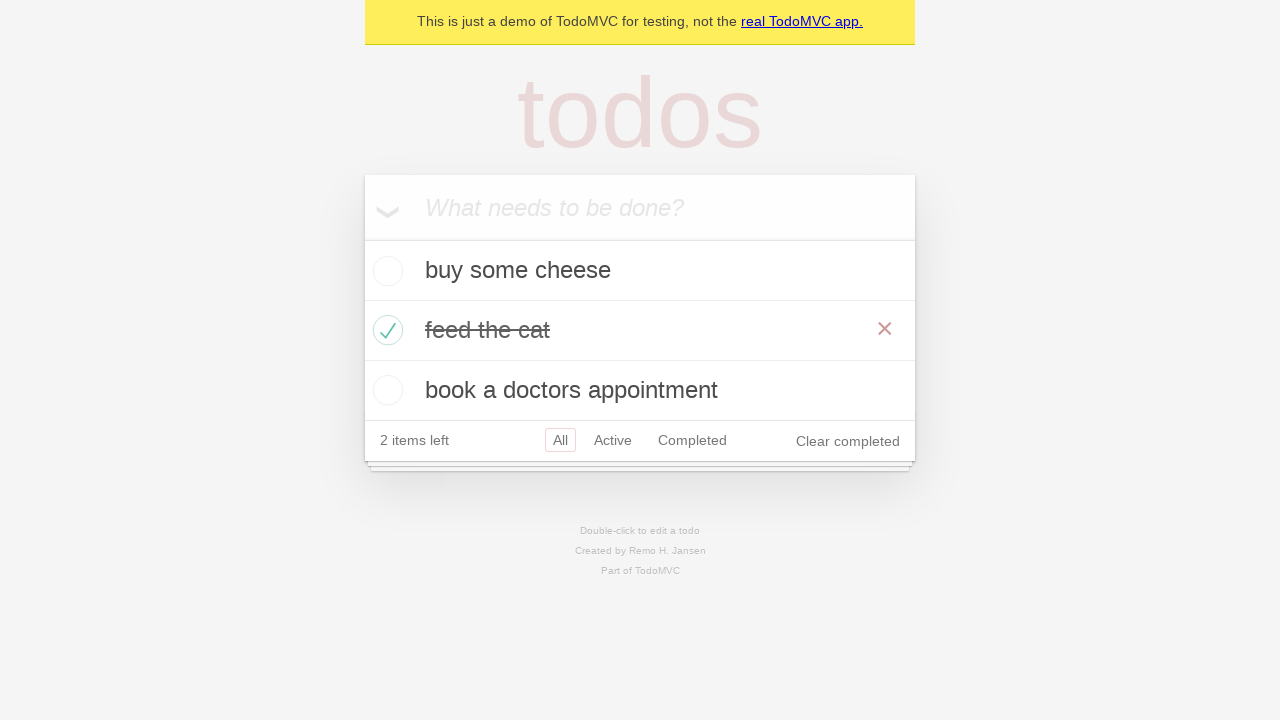

Clicked 'Clear completed' button at (848, 441) on internal:role=button[name="Clear completed"i]
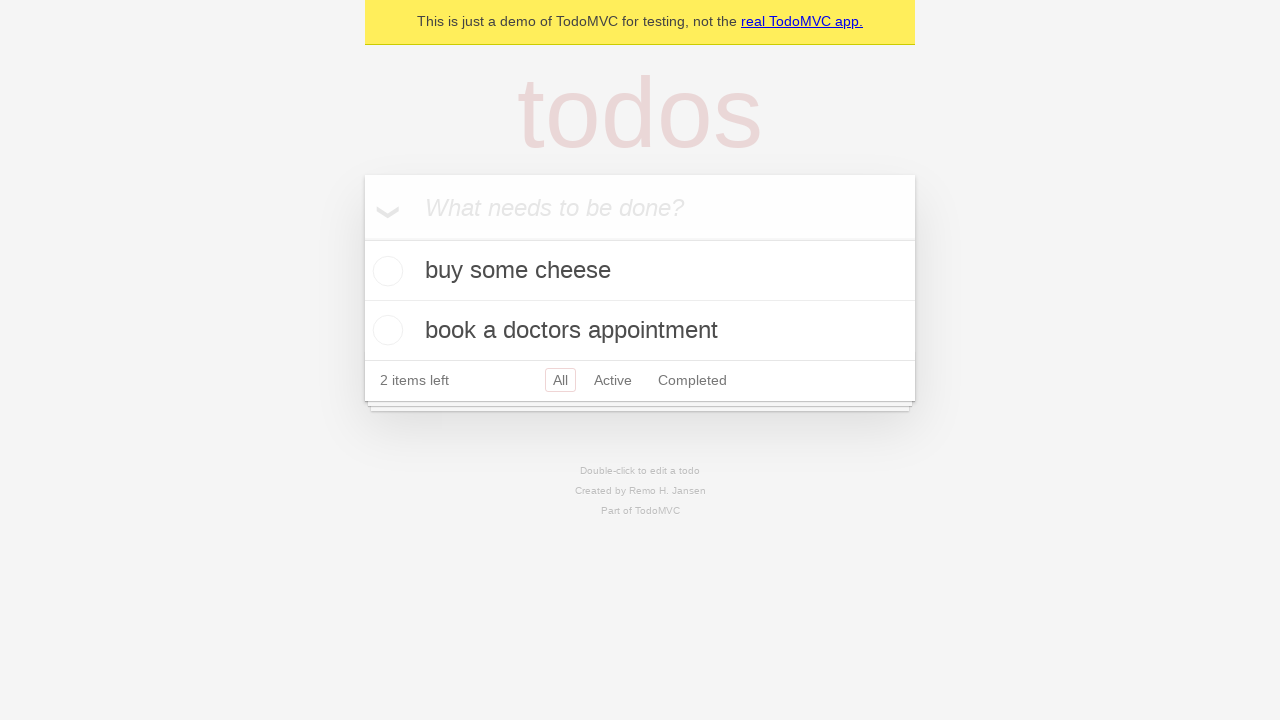

Waited for completed item to be removed, 2 todos remaining
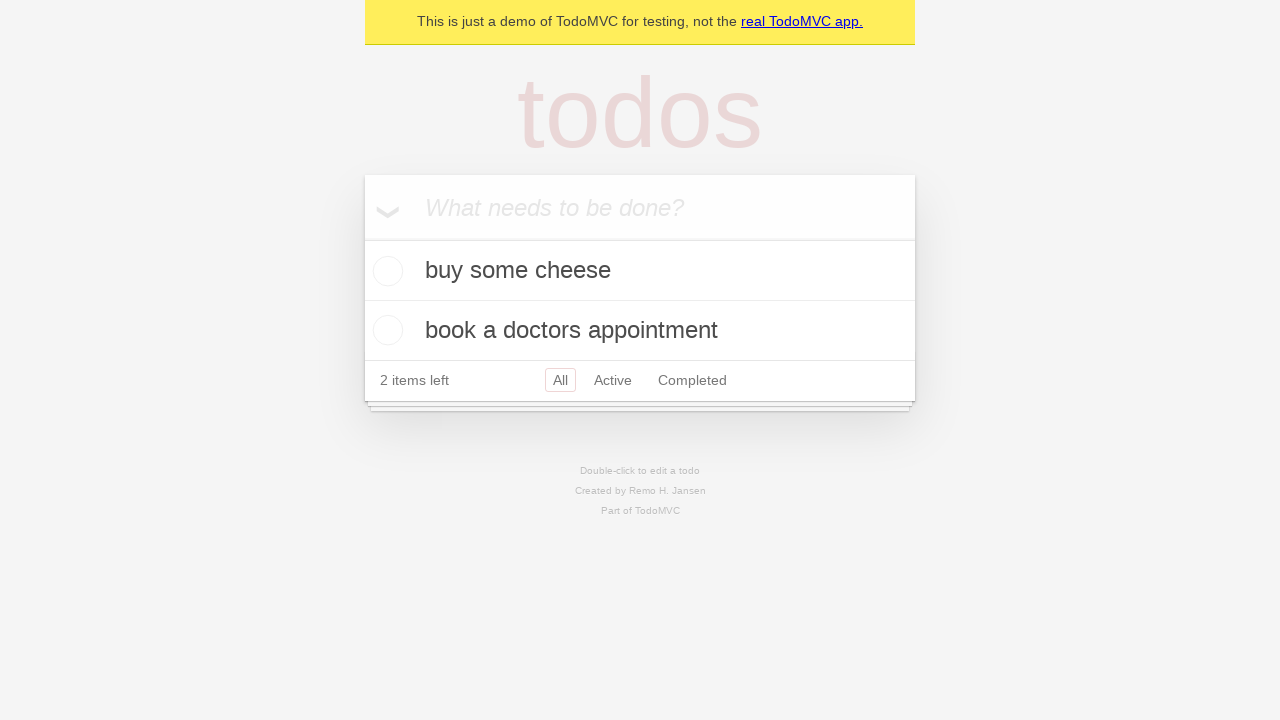

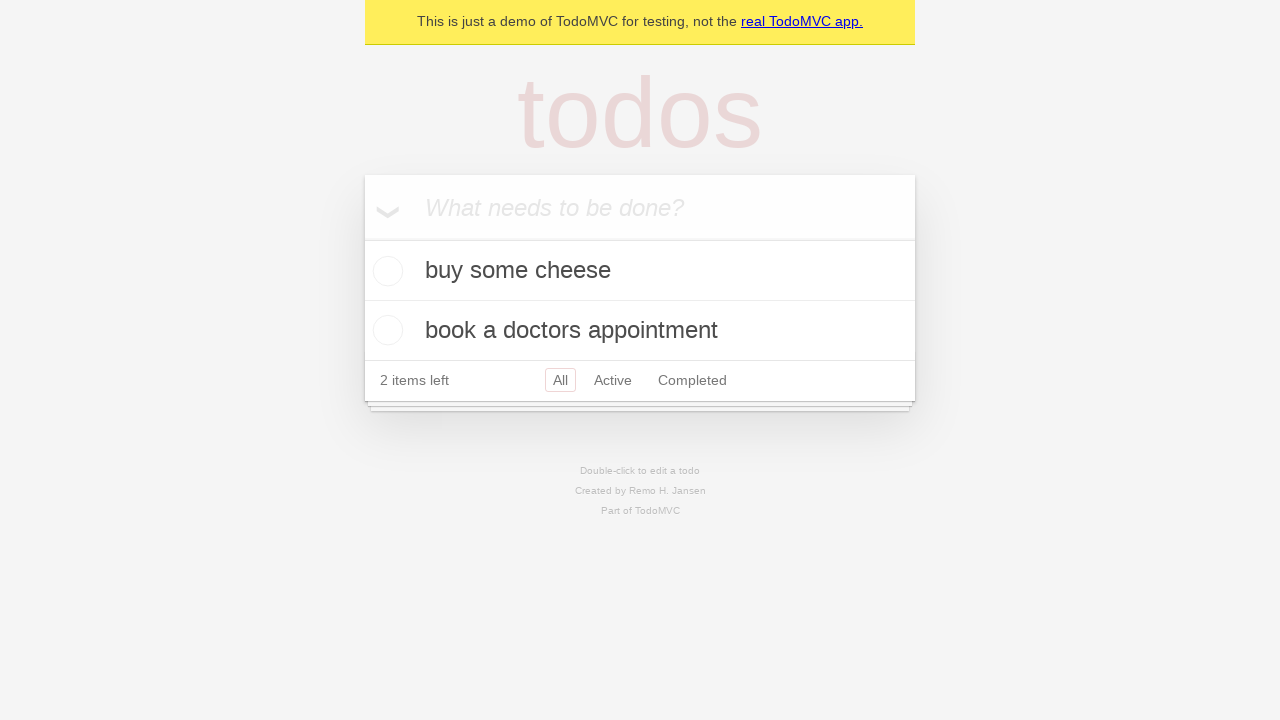